Navigates to the OpenCart registration page and fills in an input field. The original script demonstrated invalid locators, so this has been corrected to use a valid selector for the first name field.

Starting URL: https://naveenautomationlabs.com/opencart/index.php?route=account/register

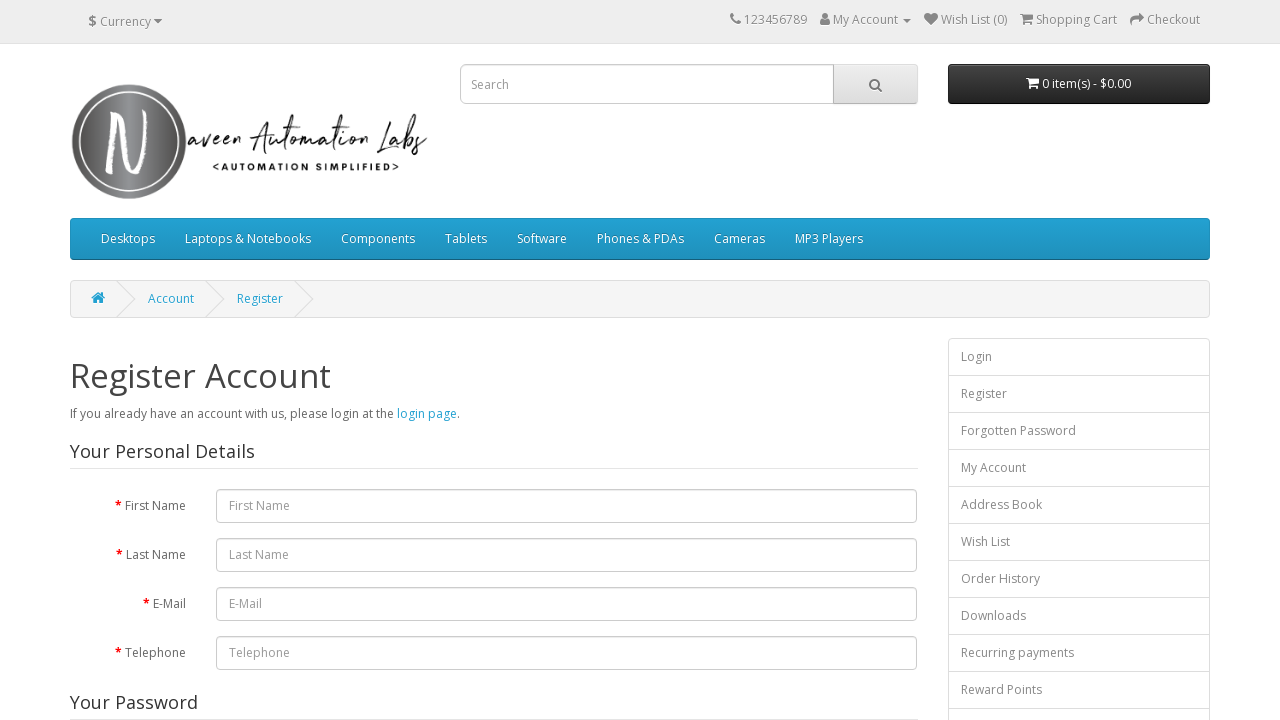

Filled first name field with 'testing' on input#input-firstname
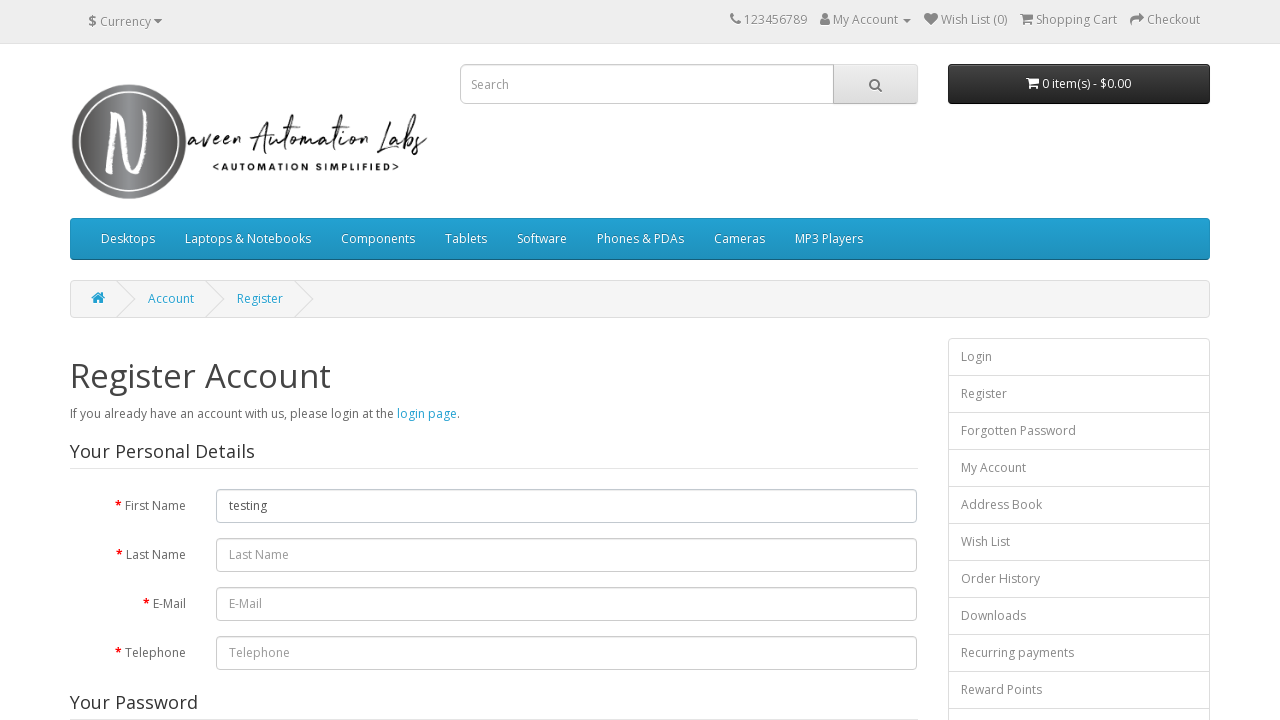

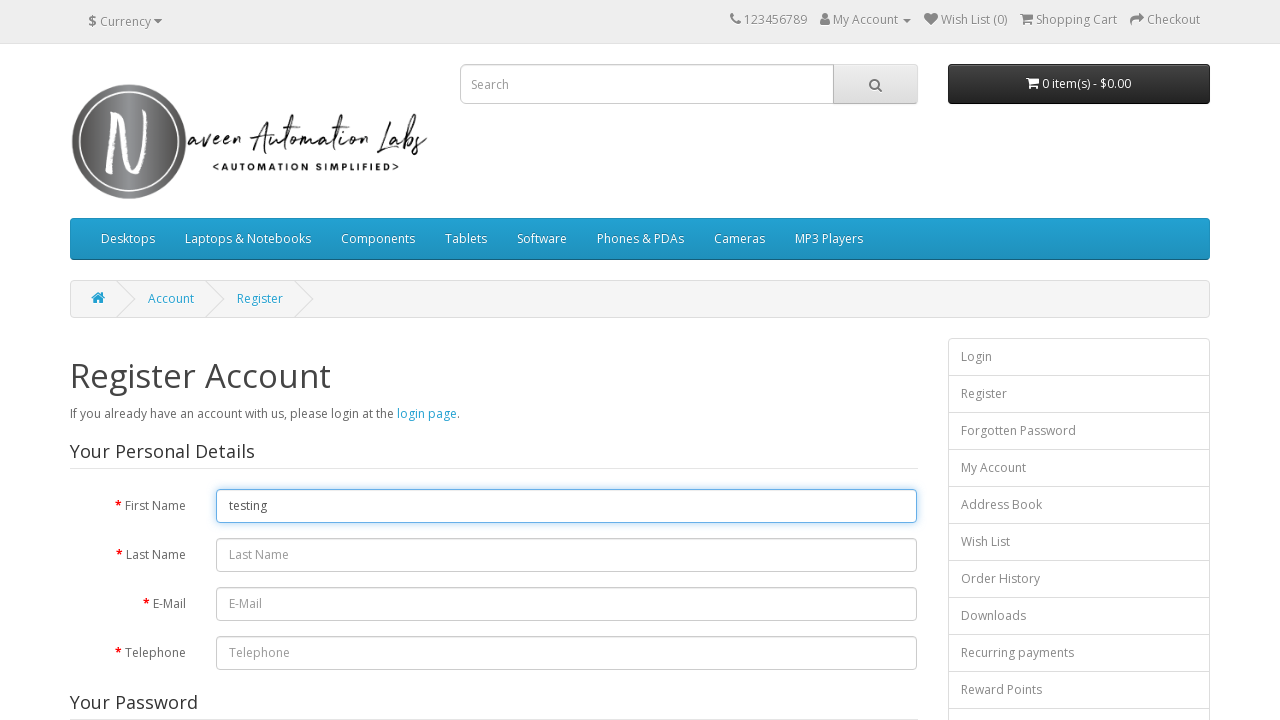